Tests form submission by filling text box fields multiple times with page refreshes between submissions

Starting URL: https://demoqa.com/text-box

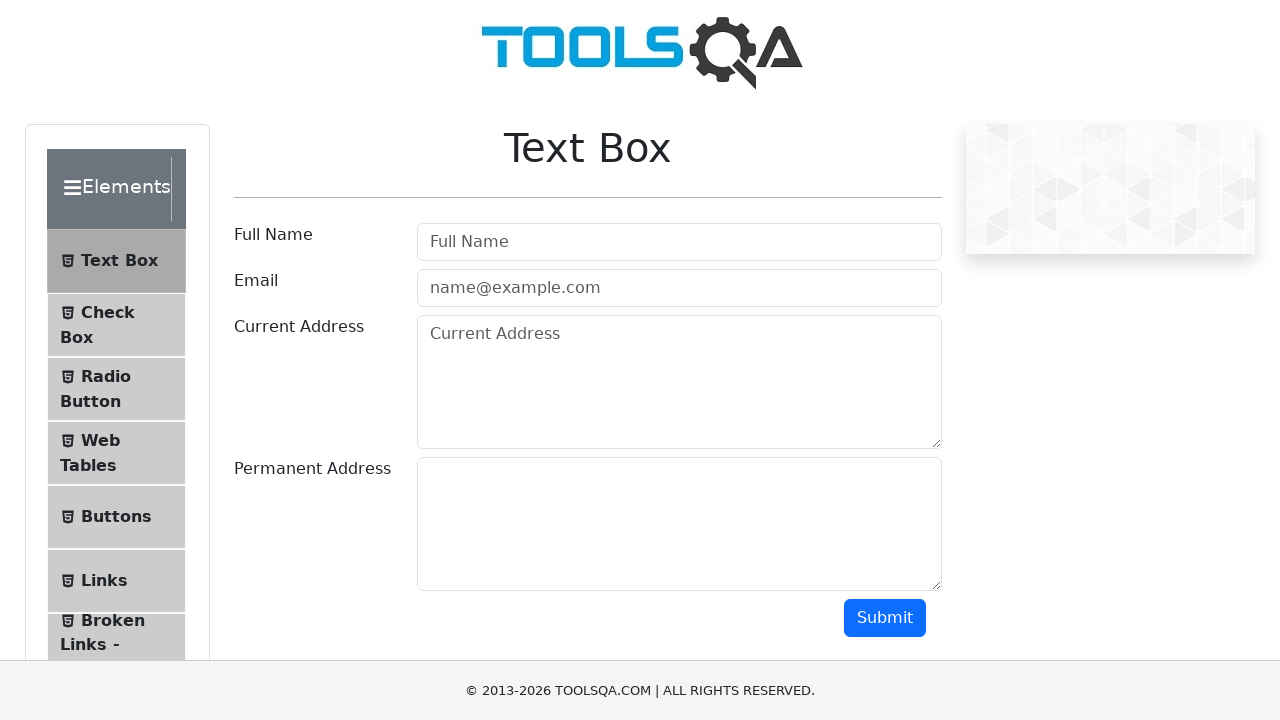

Filled userName field with 'TestUser123' on #userName
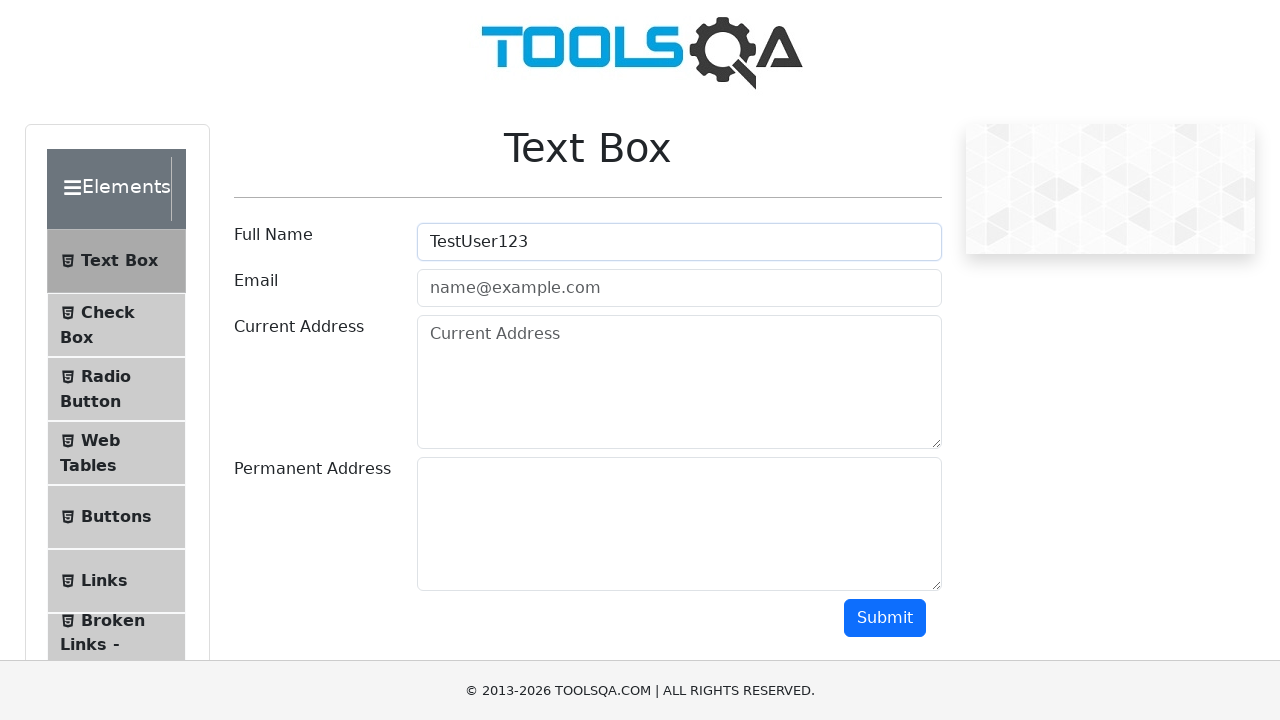

Filled userEmail field with 'user1@example.com' on #userEmail
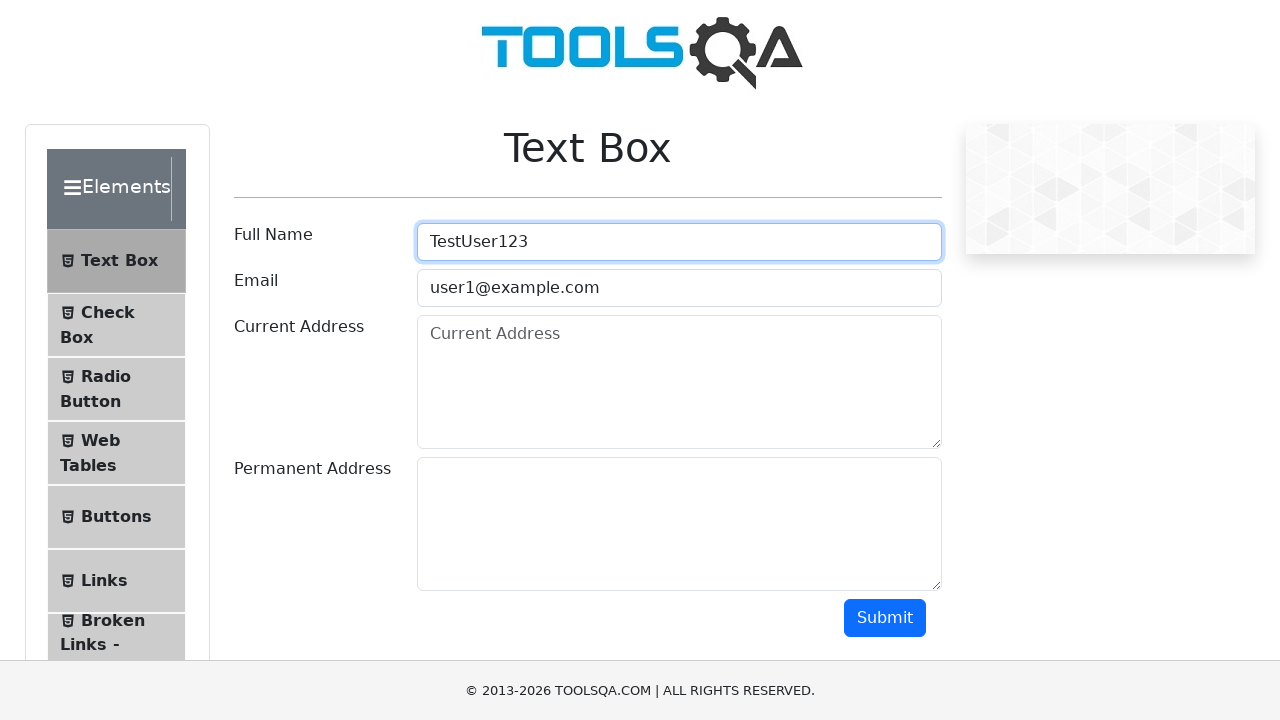

Filled currentAddress field with '123 Main Street, Apt 4B' on #currentAddress
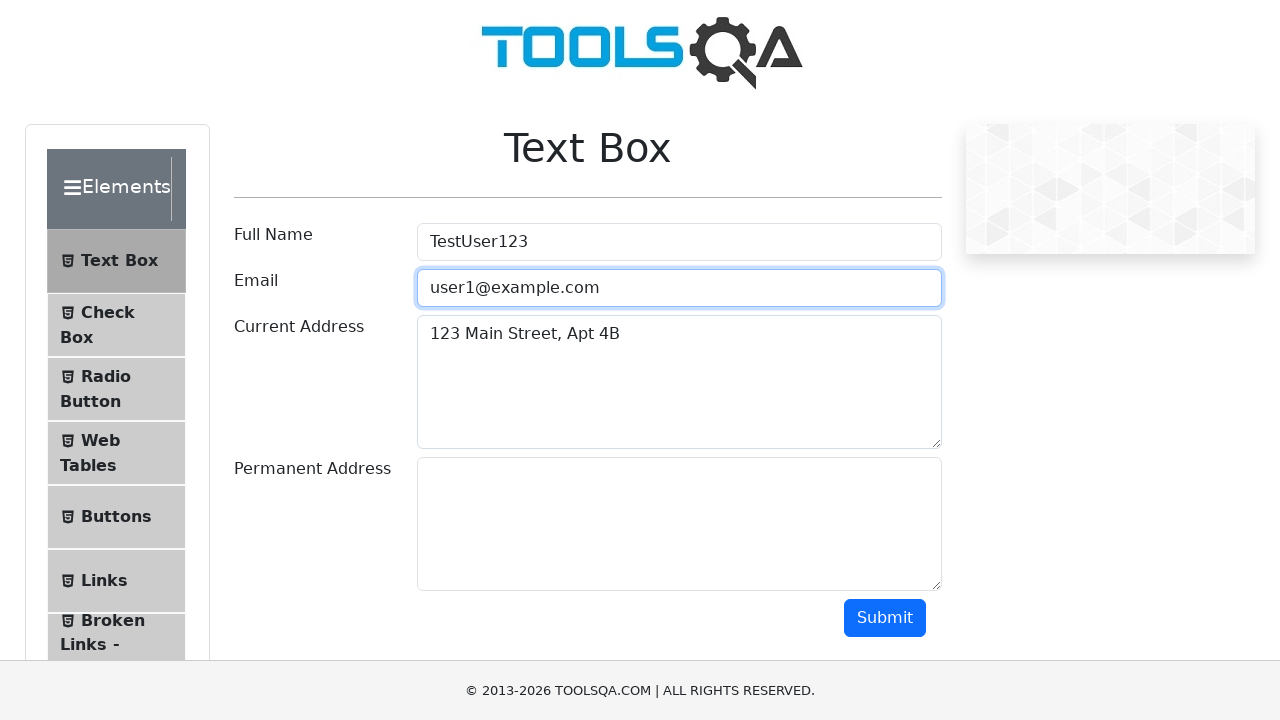

Filled permanentAddress field with '456 Oak Avenue, Suite 200' on #permanentAddress
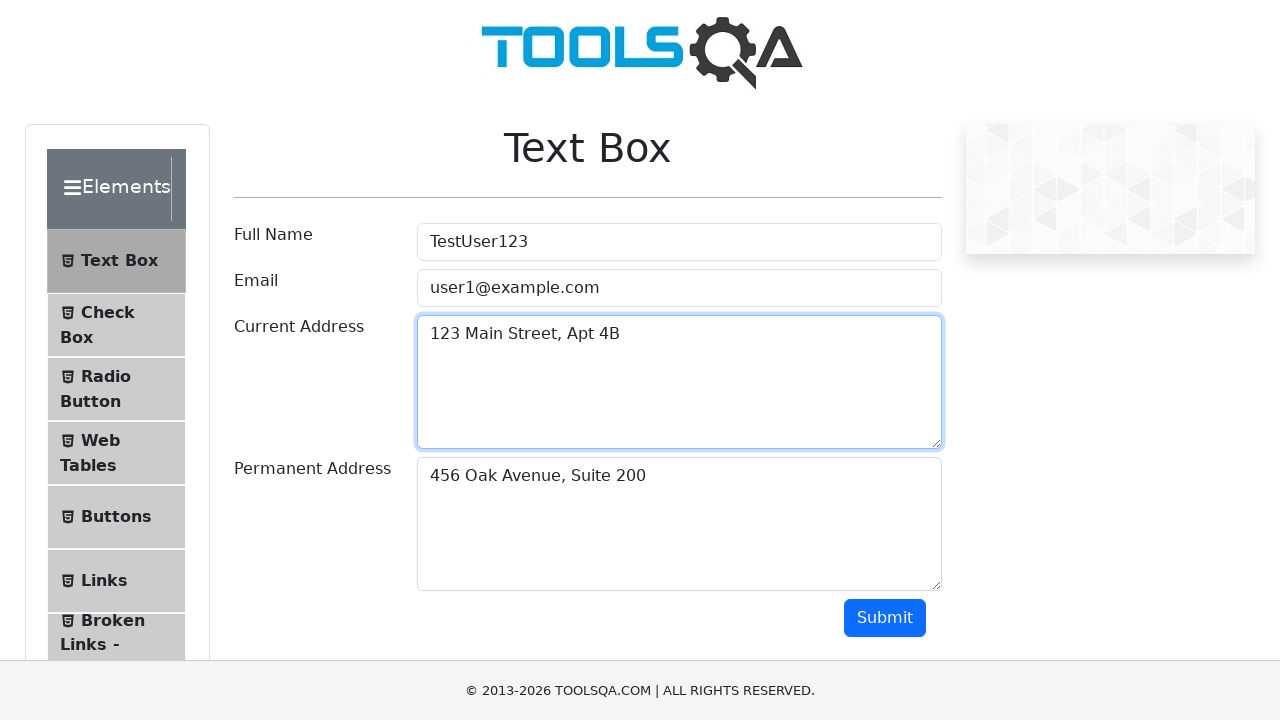

Clicked submit button to submit form at (885, 618) on #submit
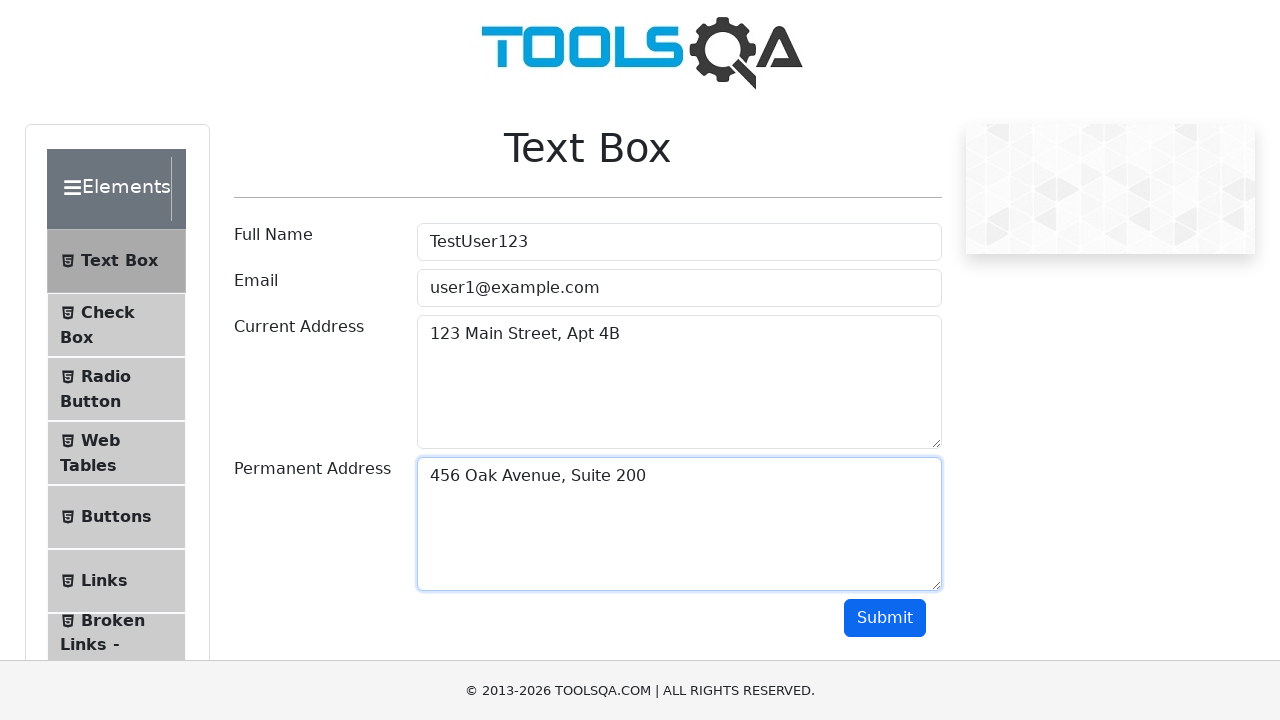

Waited 2000ms for form submission to complete
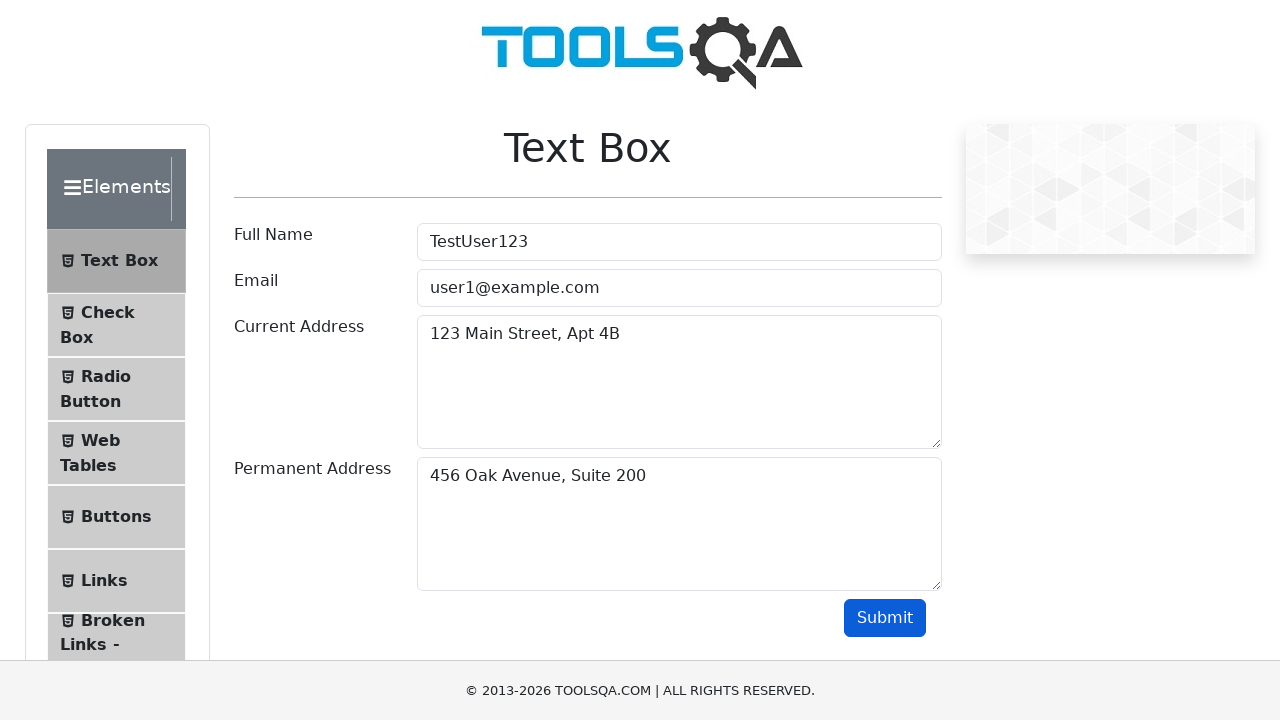

Reloaded page to prepare for next form submission
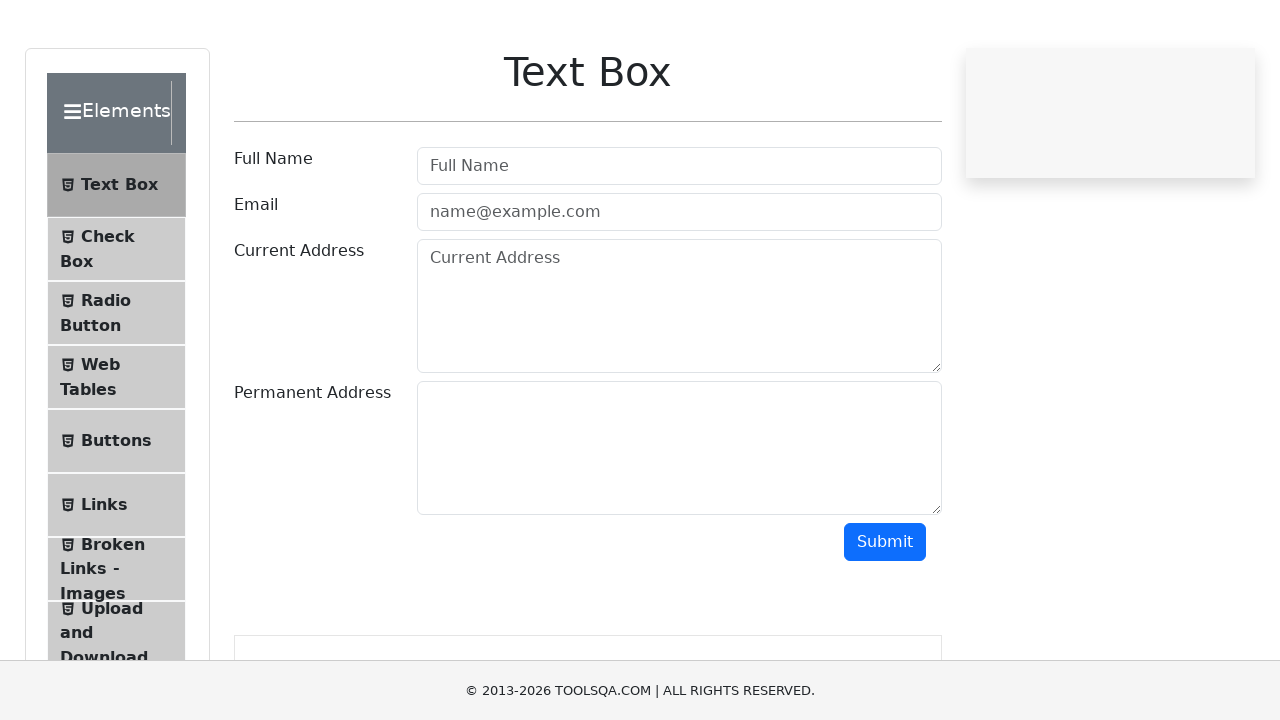

Filled userName field with 'TestUser123' on #userName
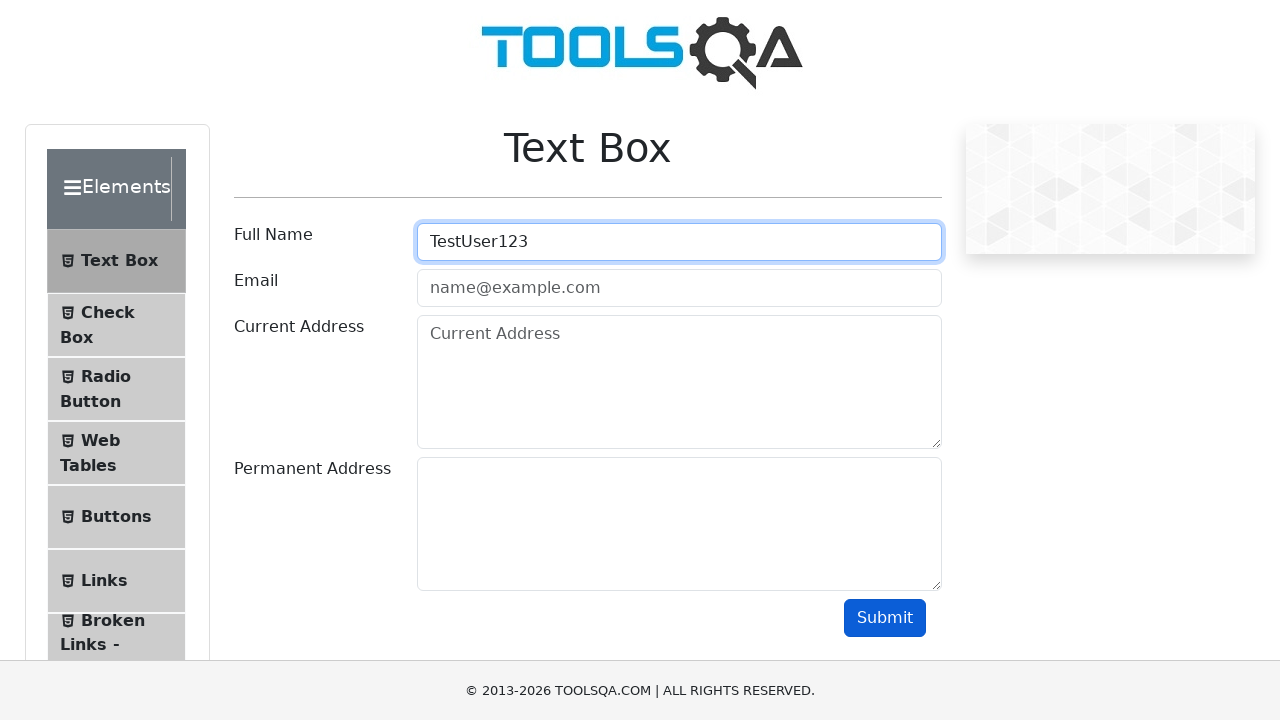

Filled userEmail field with 'user2@example.com' on #userEmail
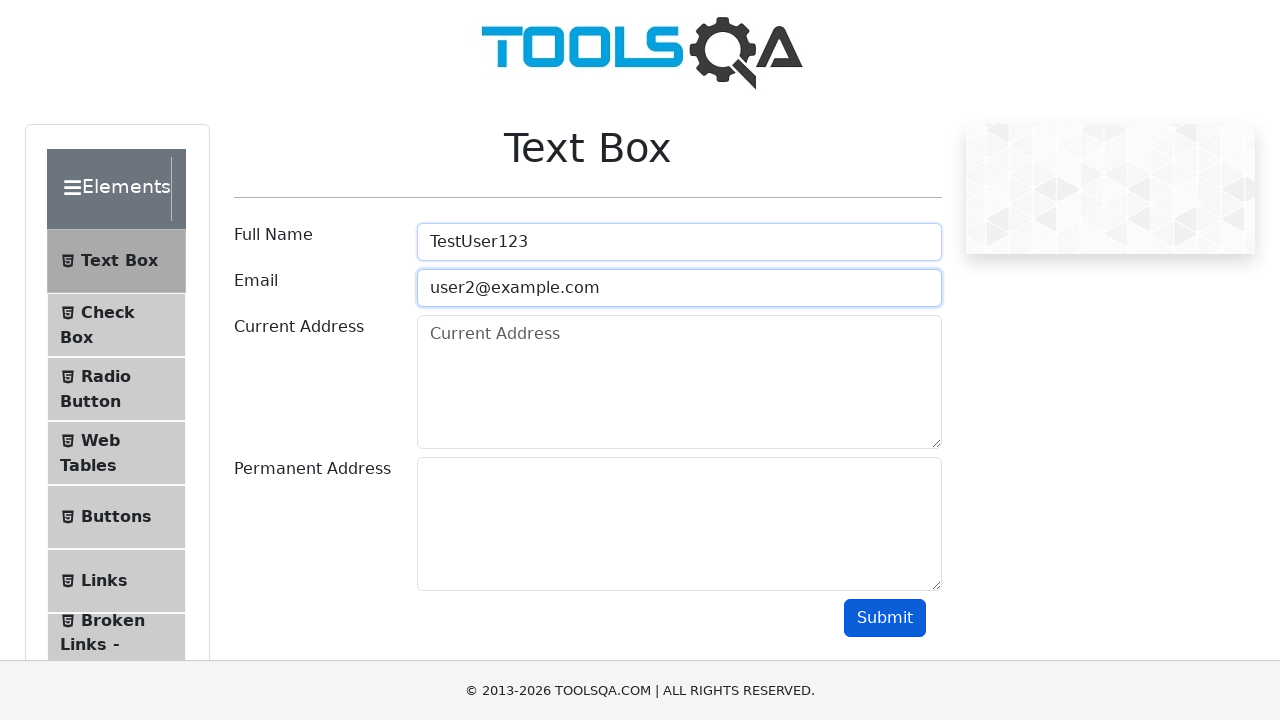

Filled currentAddress field with '123 Main Street, Apt 4B' on #currentAddress
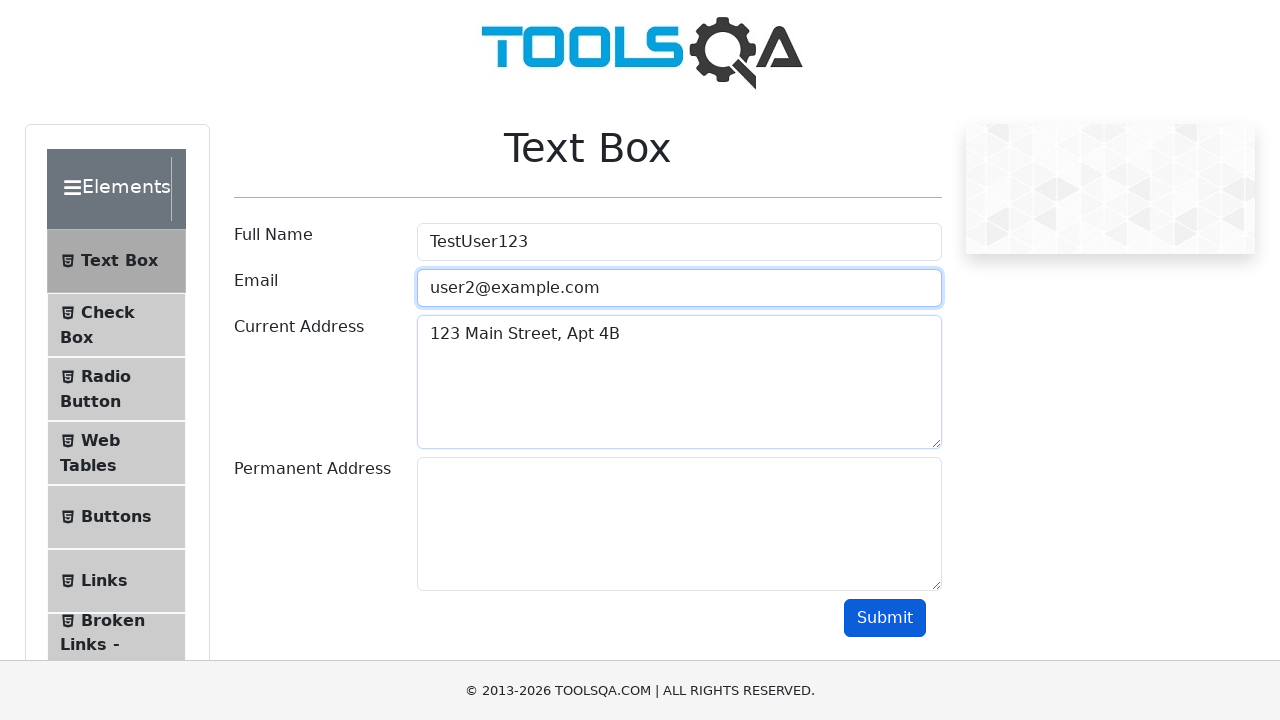

Filled permanentAddress field with '456 Oak Avenue, Suite 200' on #permanentAddress
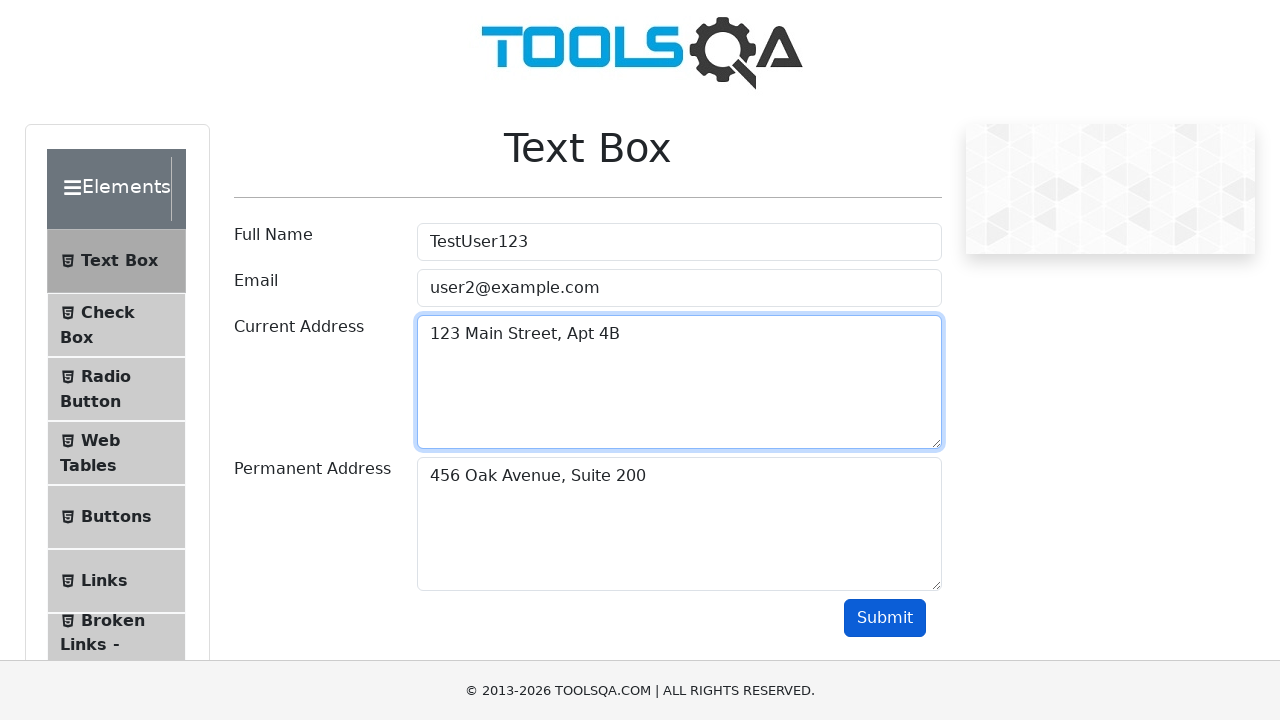

Clicked submit button to submit form at (885, 618) on #submit
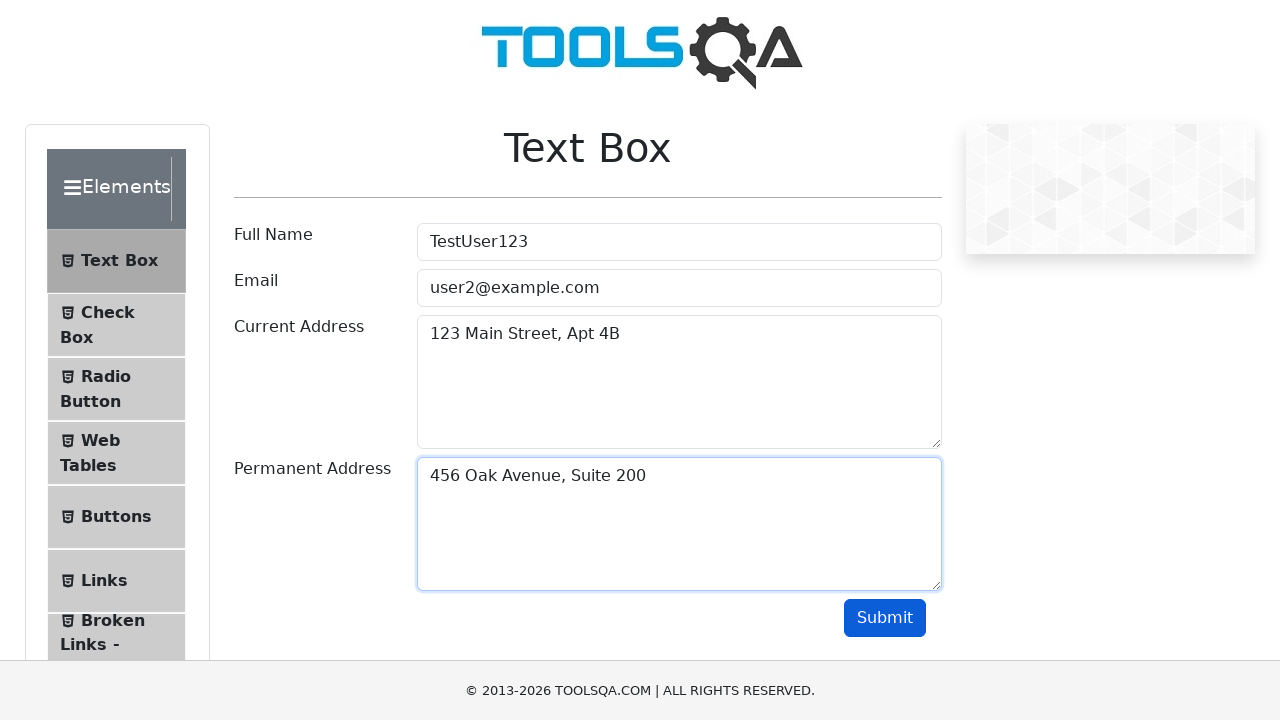

Waited 2000ms for form submission to complete
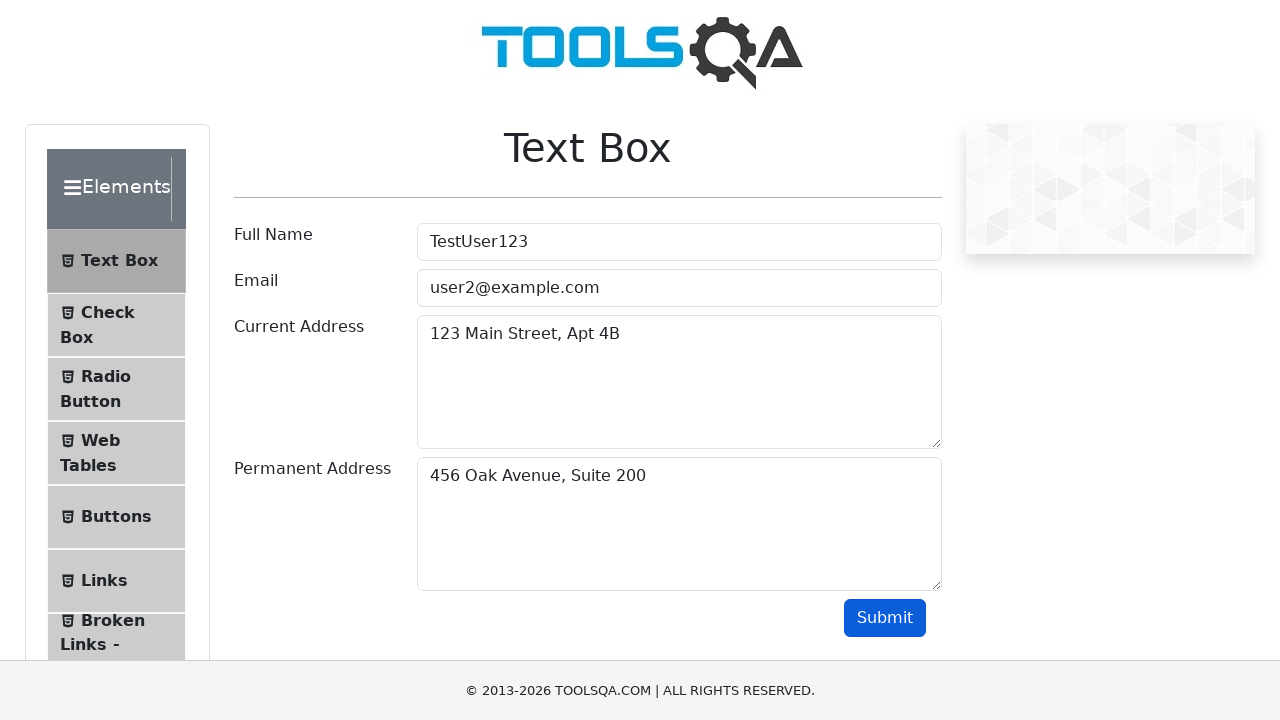

Reloaded page to prepare for next form submission
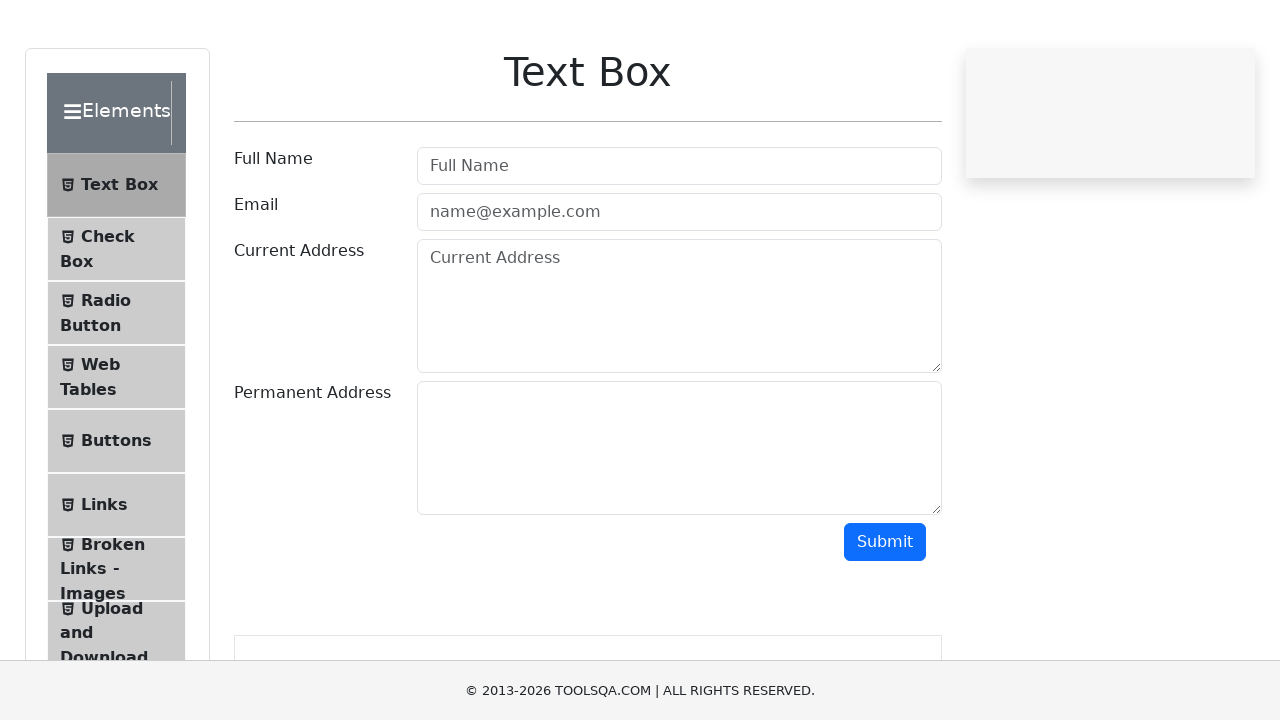

Filled userName field with 'TestUser123' on #userName
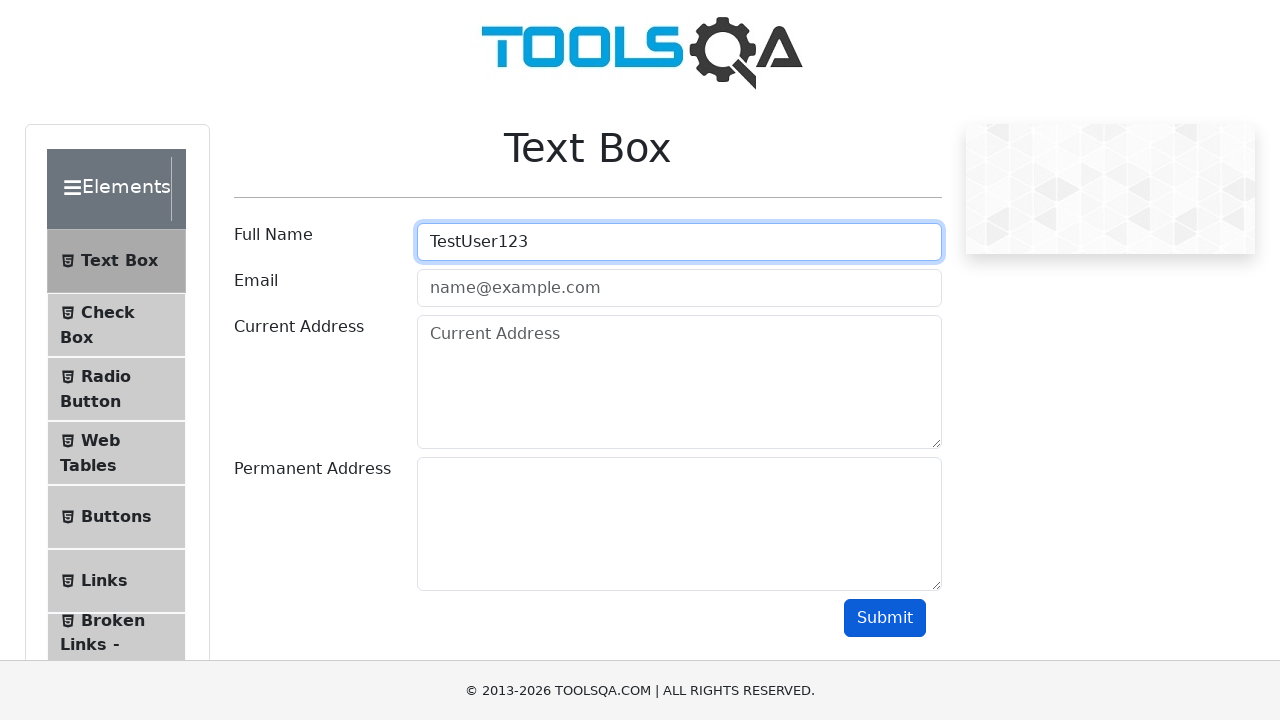

Filled userEmail field with 'user3@example.com' on #userEmail
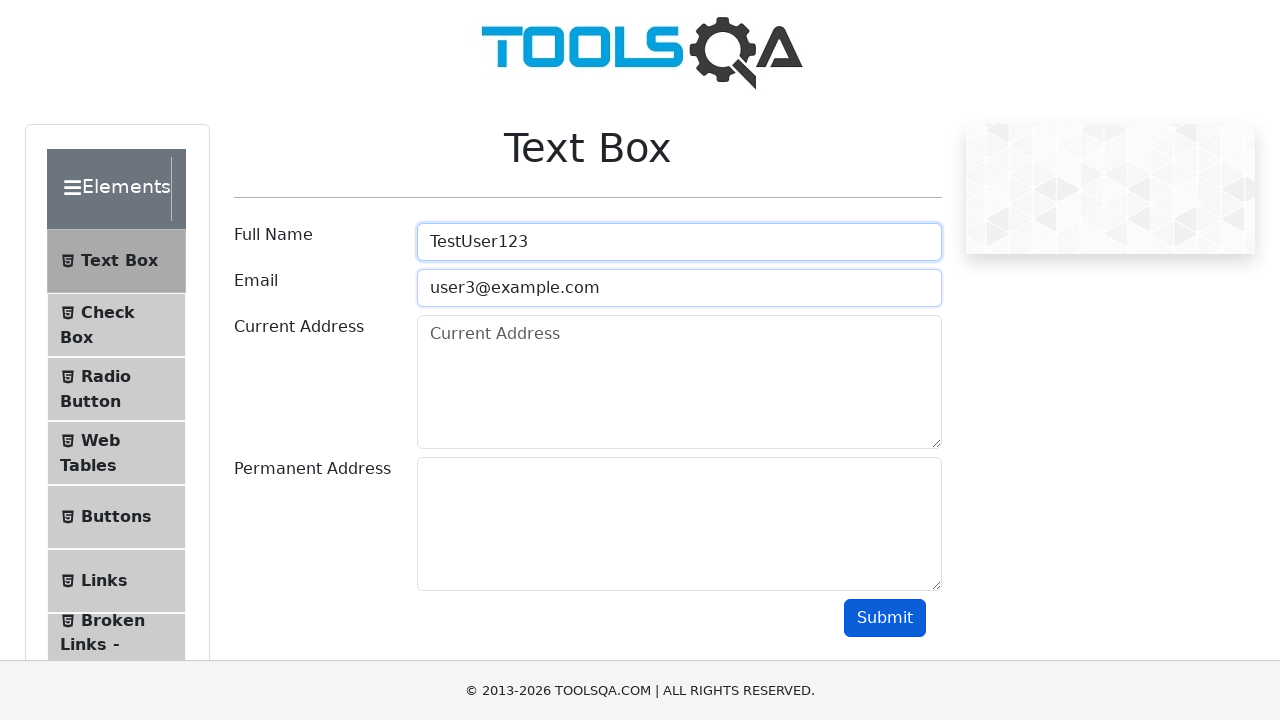

Filled currentAddress field with '123 Main Street, Apt 4B' on #currentAddress
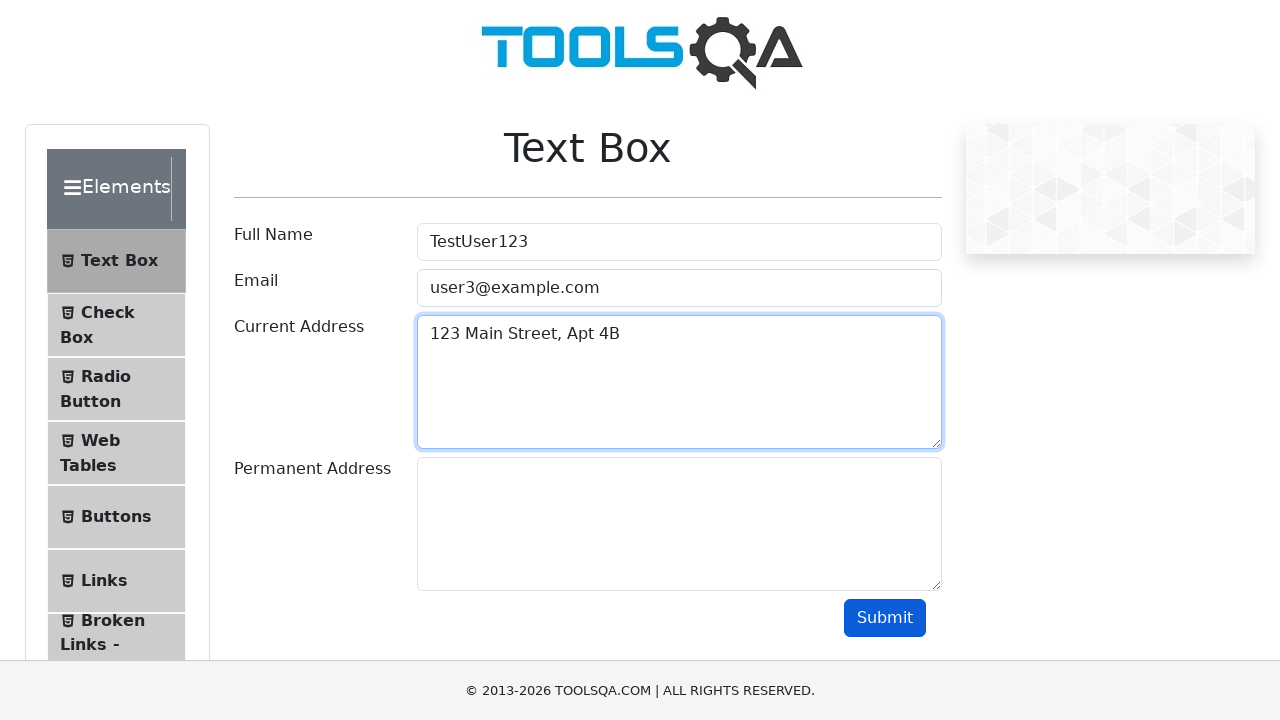

Filled permanentAddress field with '456 Oak Avenue, Suite 200' on #permanentAddress
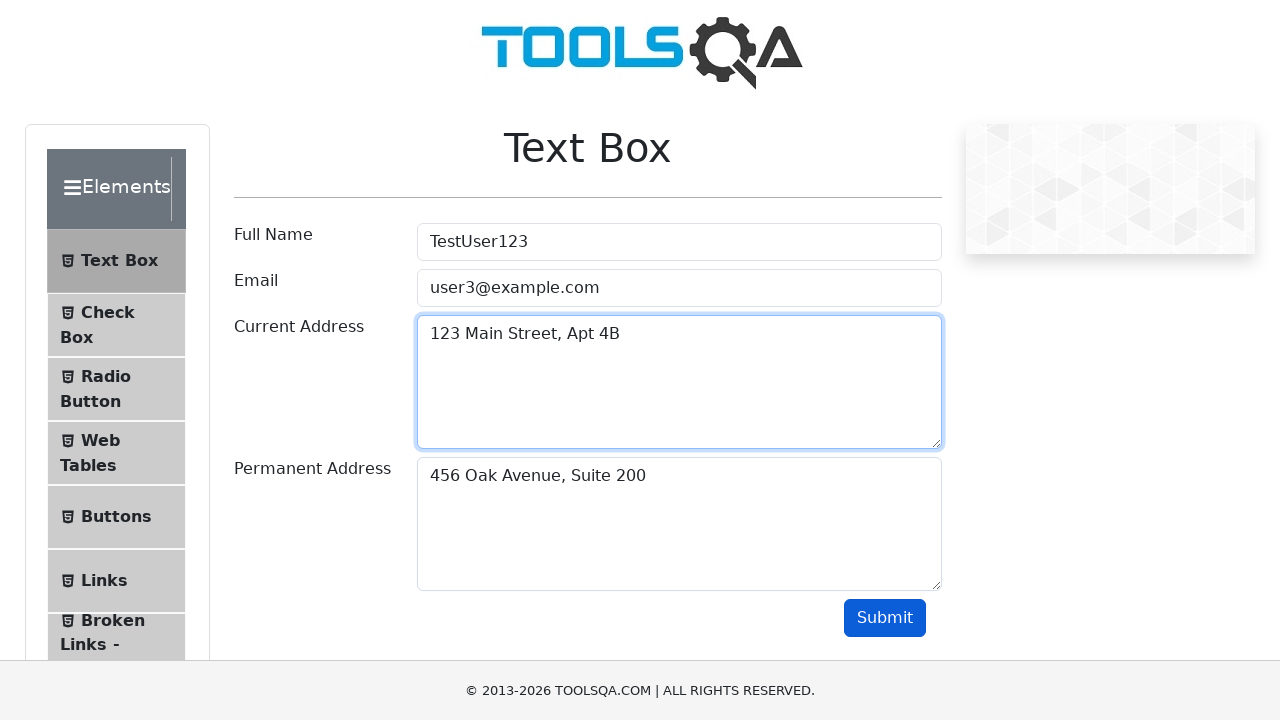

Clicked submit button to submit form at (885, 618) on #submit
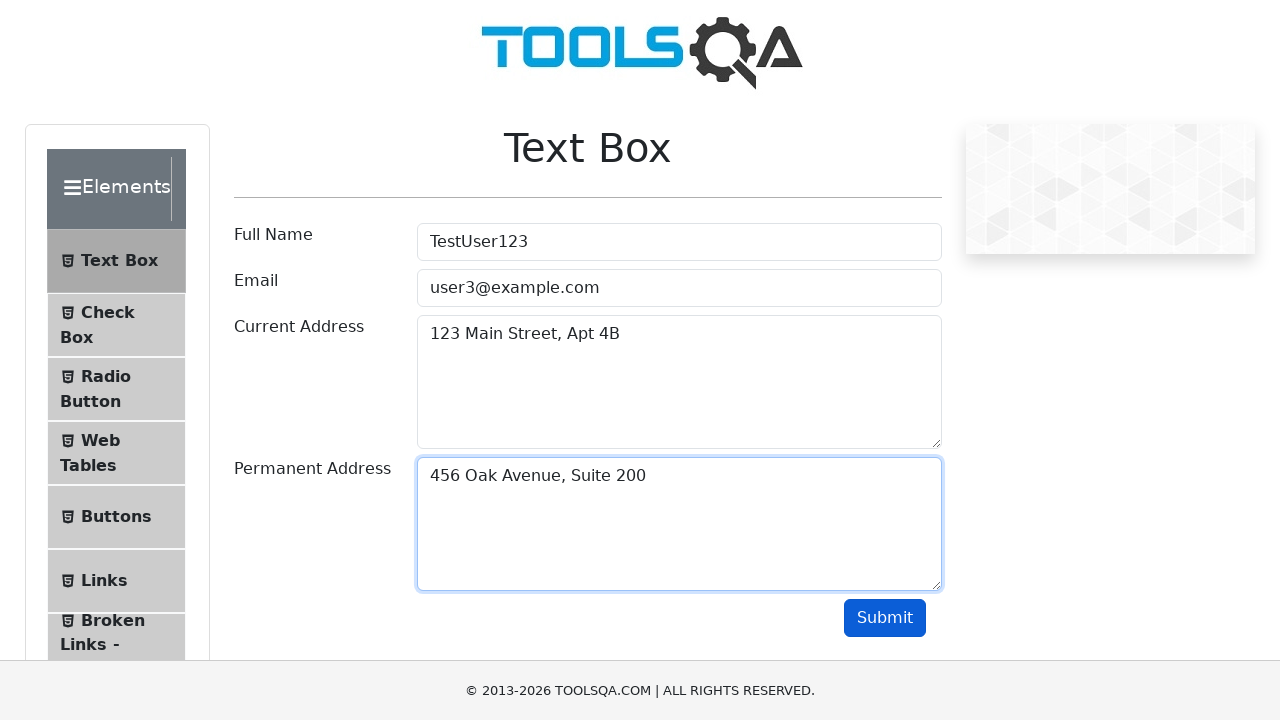

Waited 2000ms for form submission to complete
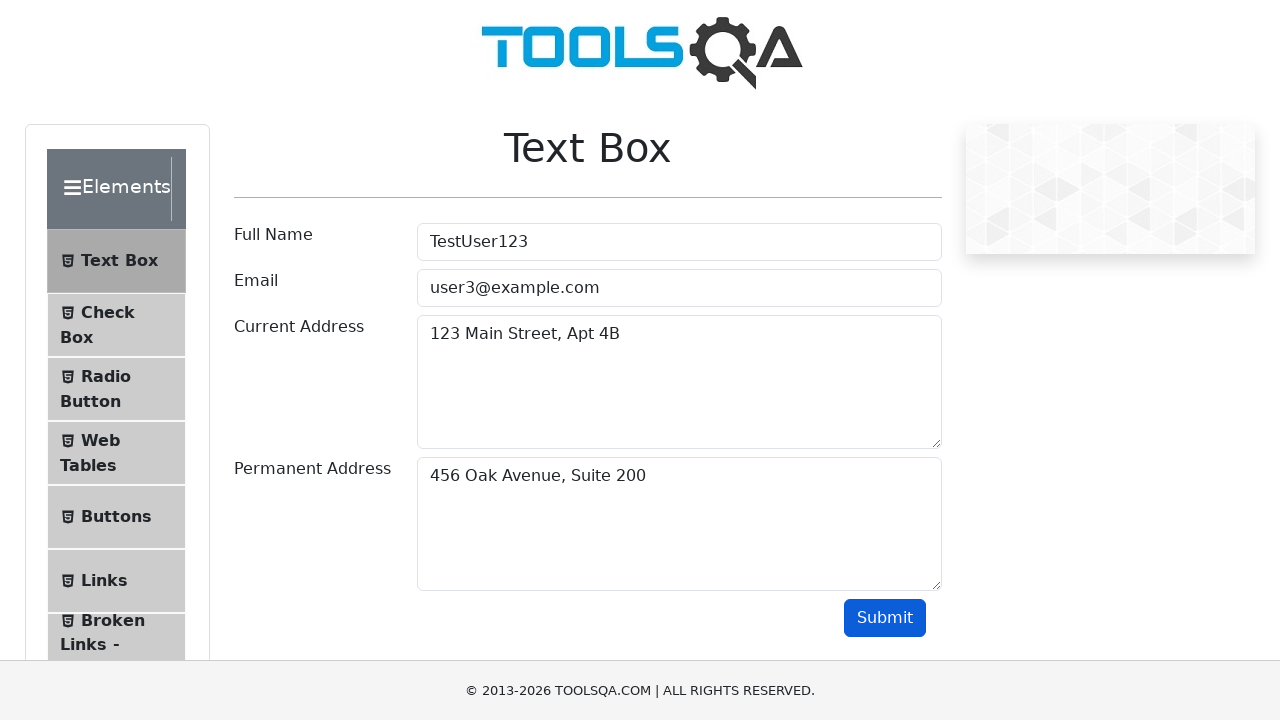

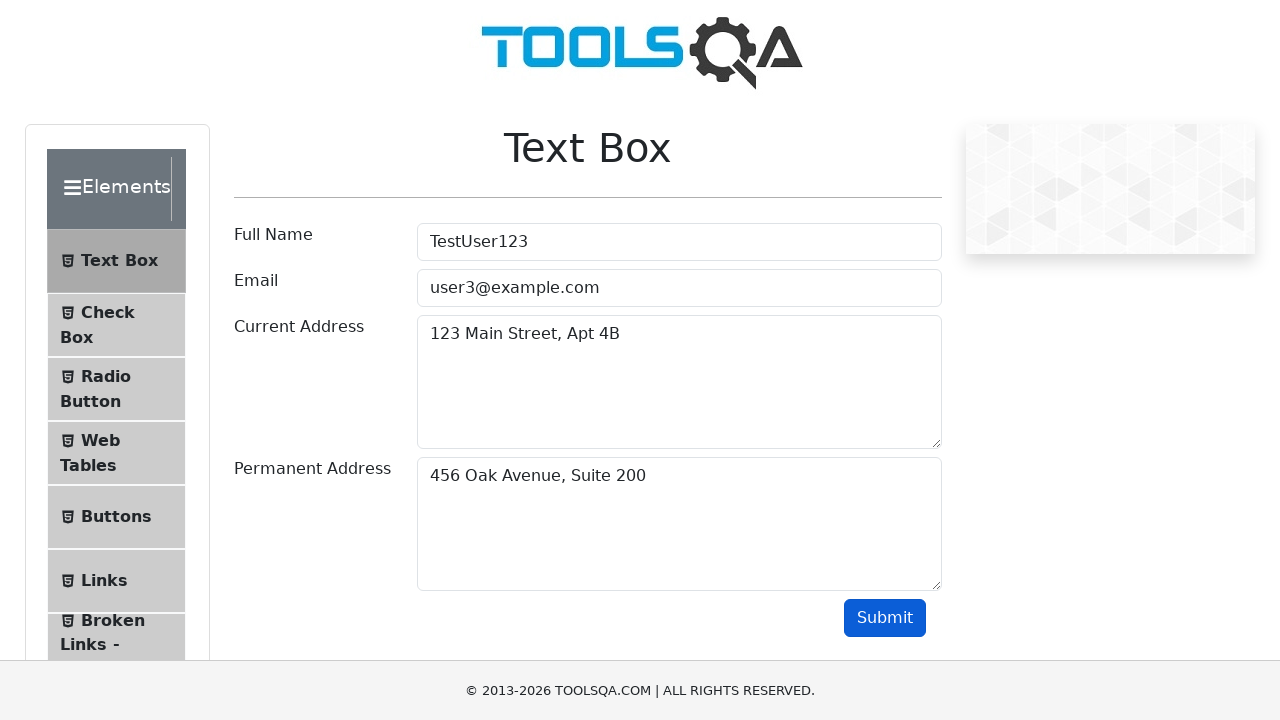